Tests that hovering over the "Download Douban App" link displays the app download popup panel

Starting URL: https://movie.douban.com/

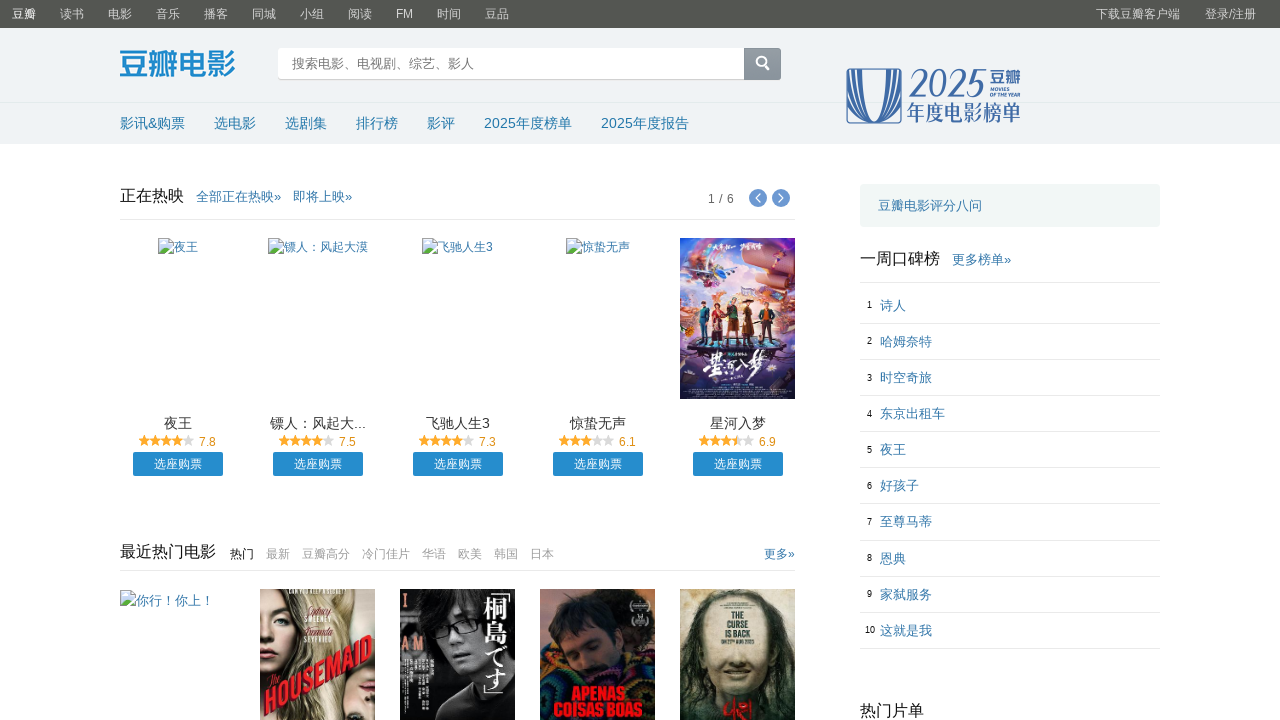

Navigated to Douban movie homepage
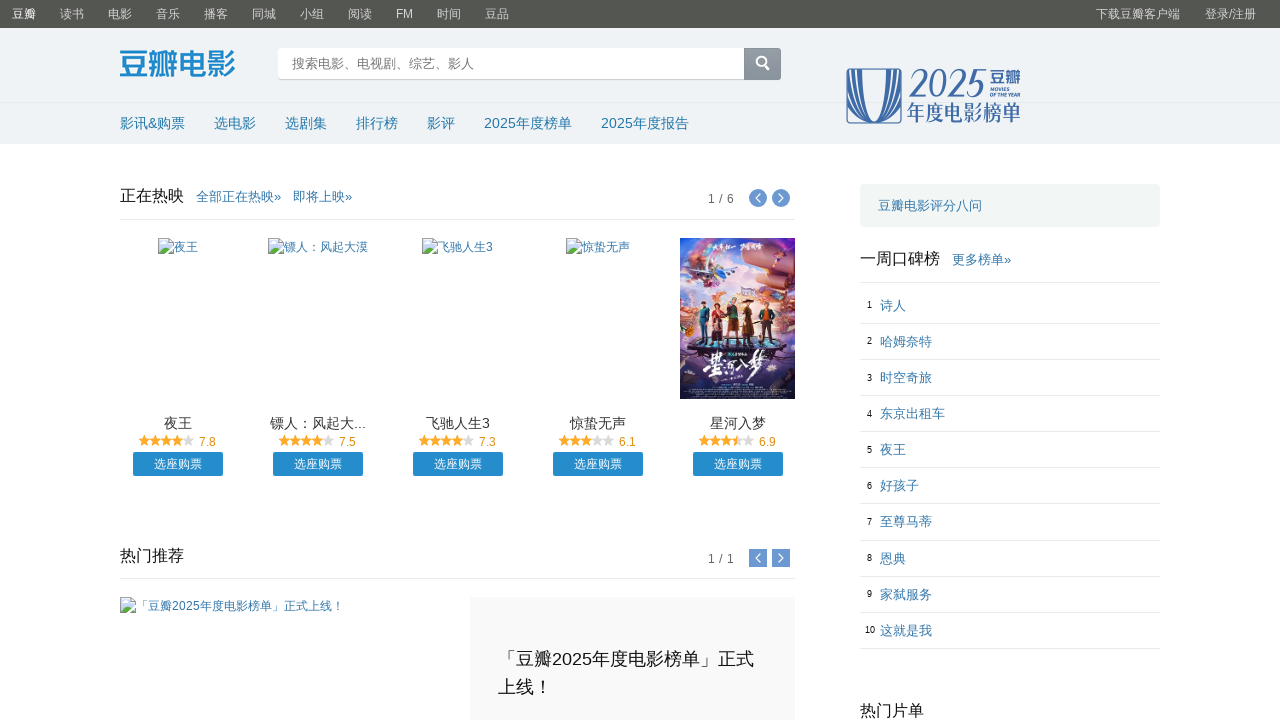

Download Douban App link appeared on the page
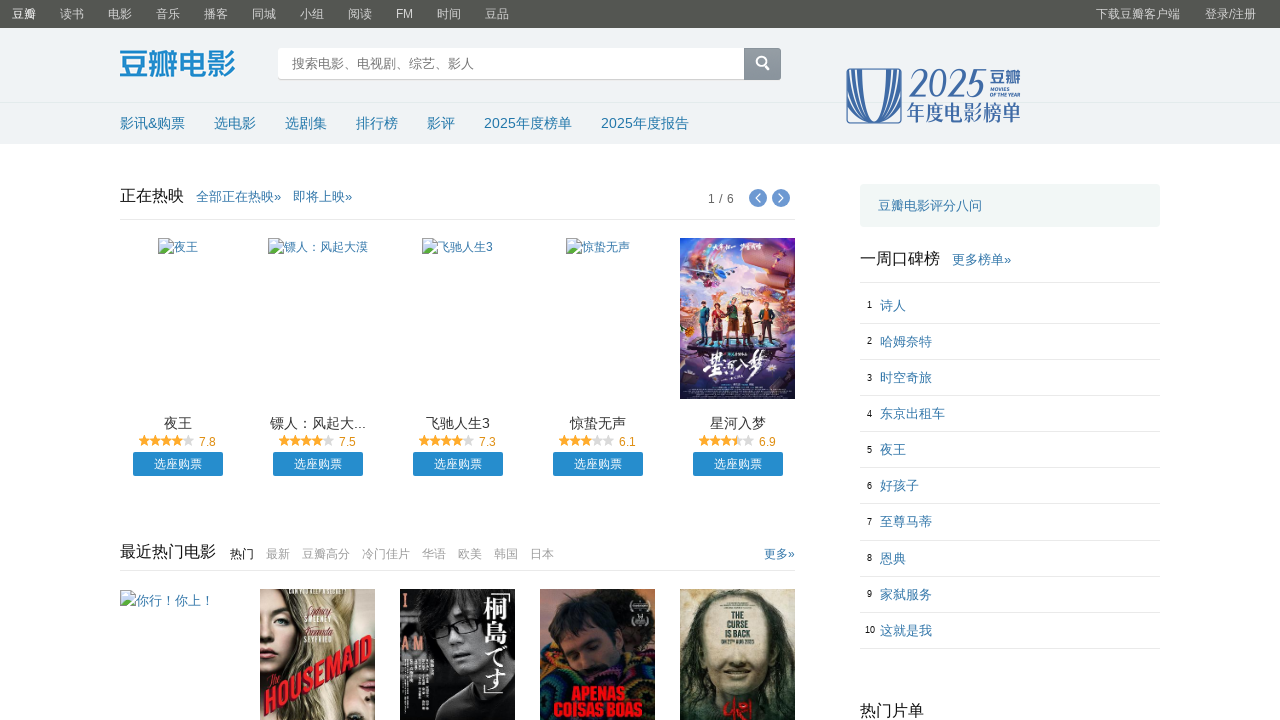

Hovered over the Download Douban App link at (1138, 14) on text=下载豆瓣客户端
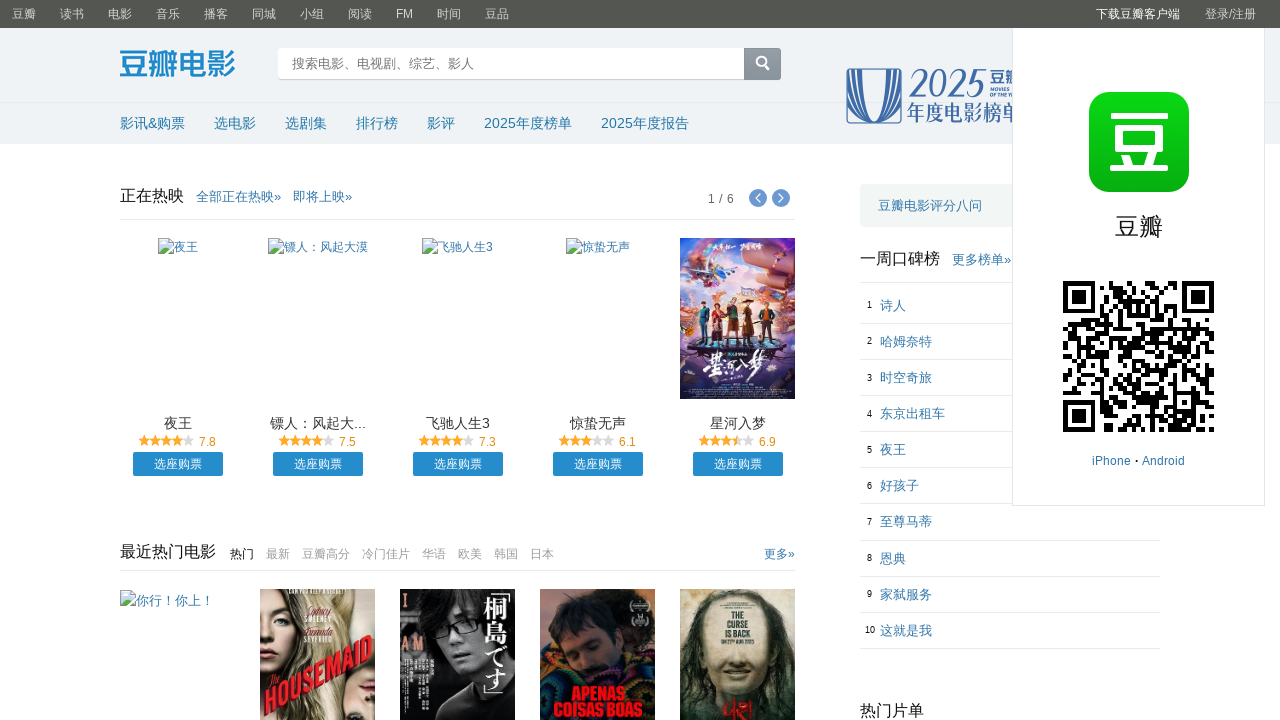

App download popup panel appeared
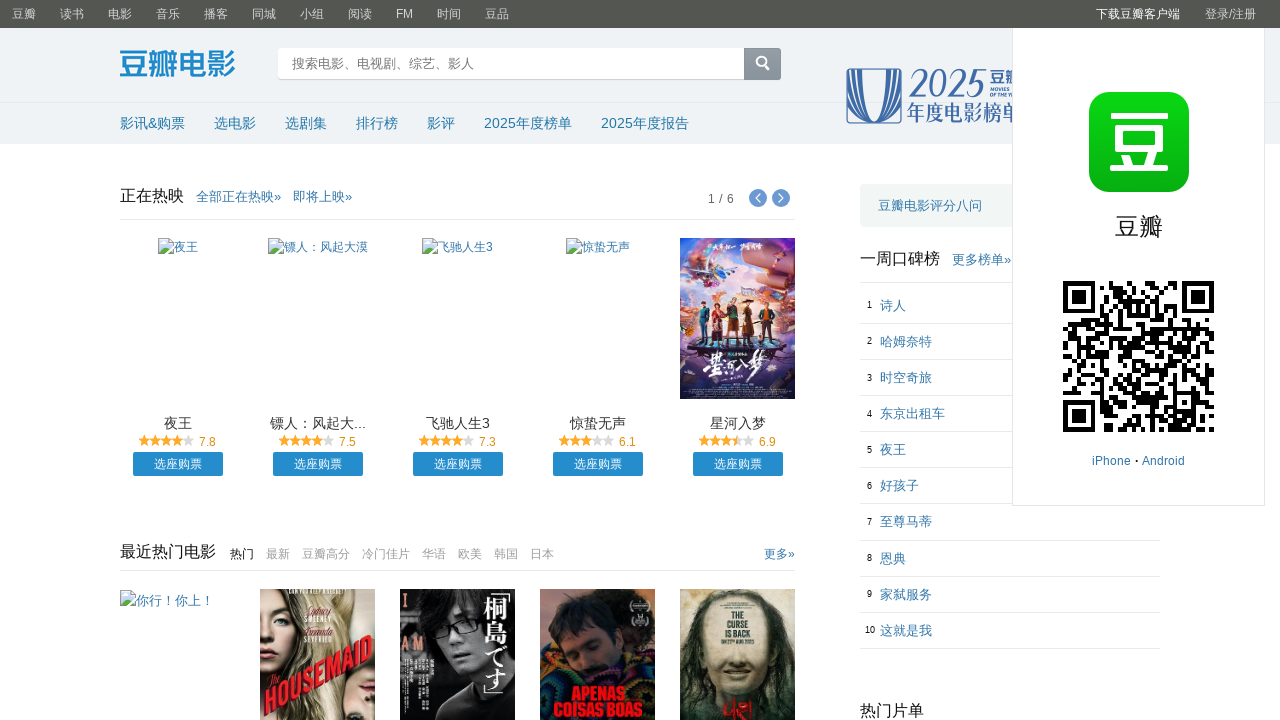

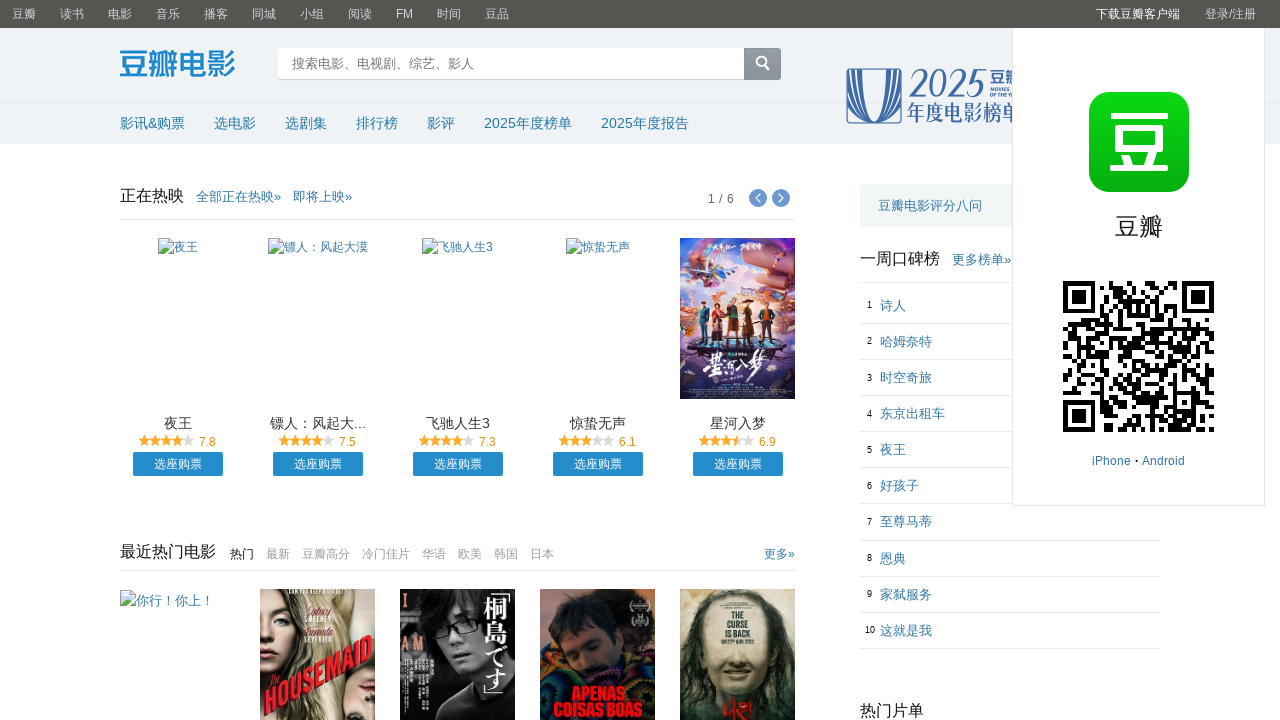